Navigates to the text-box page and locates a sibling element using XPath following-sibling axis

Starting URL: https://demoqa.com/text-box

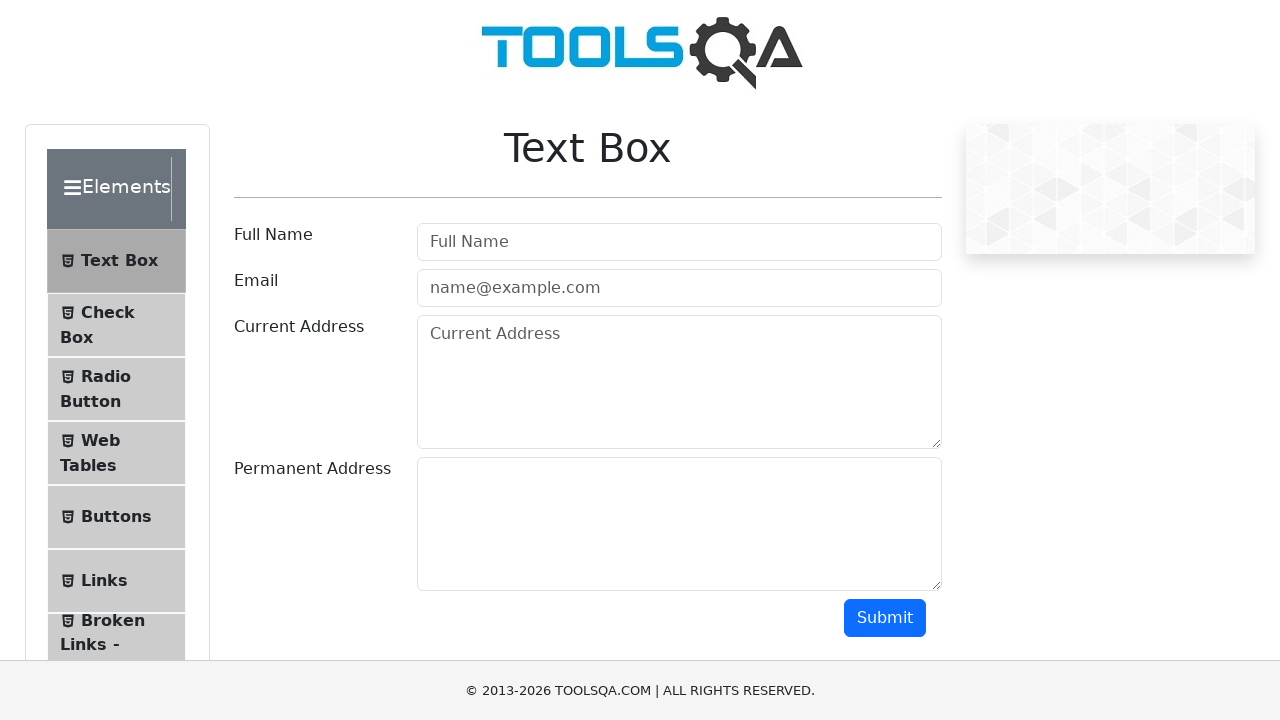

Navigated to text-box page at https://demoqa.com/text-box
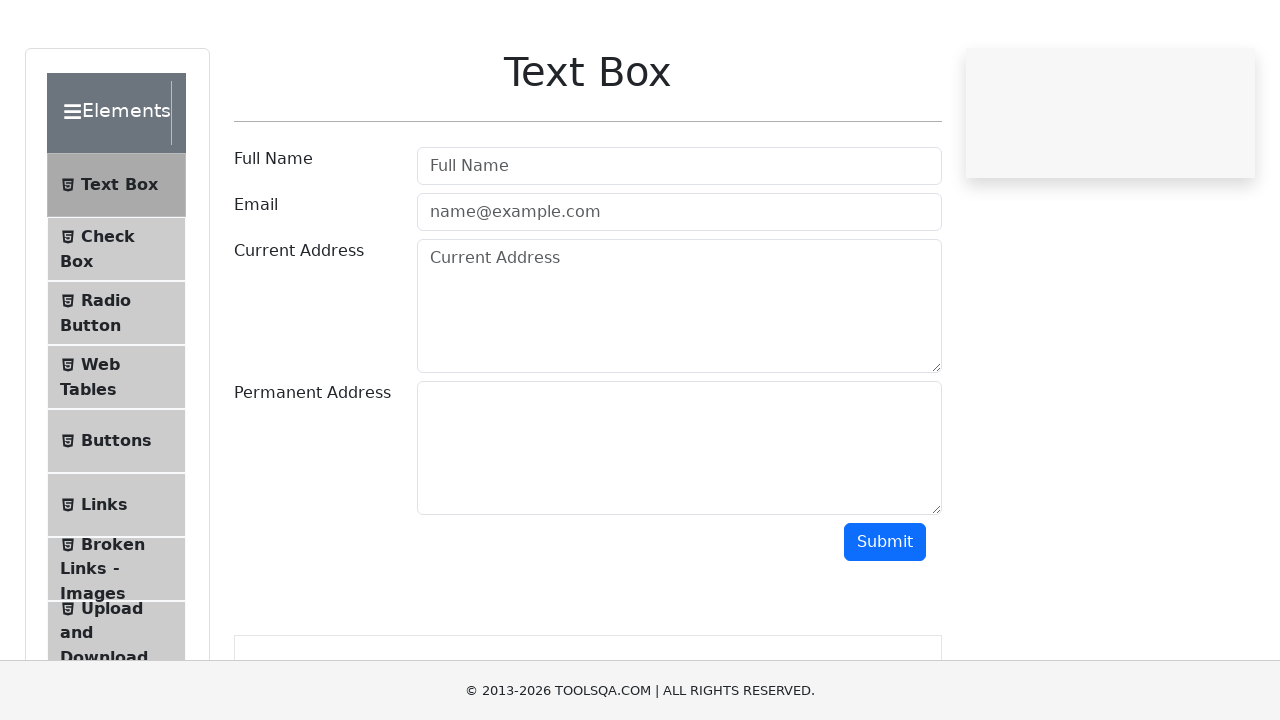

Located sibling element using XPath following-sibling axis
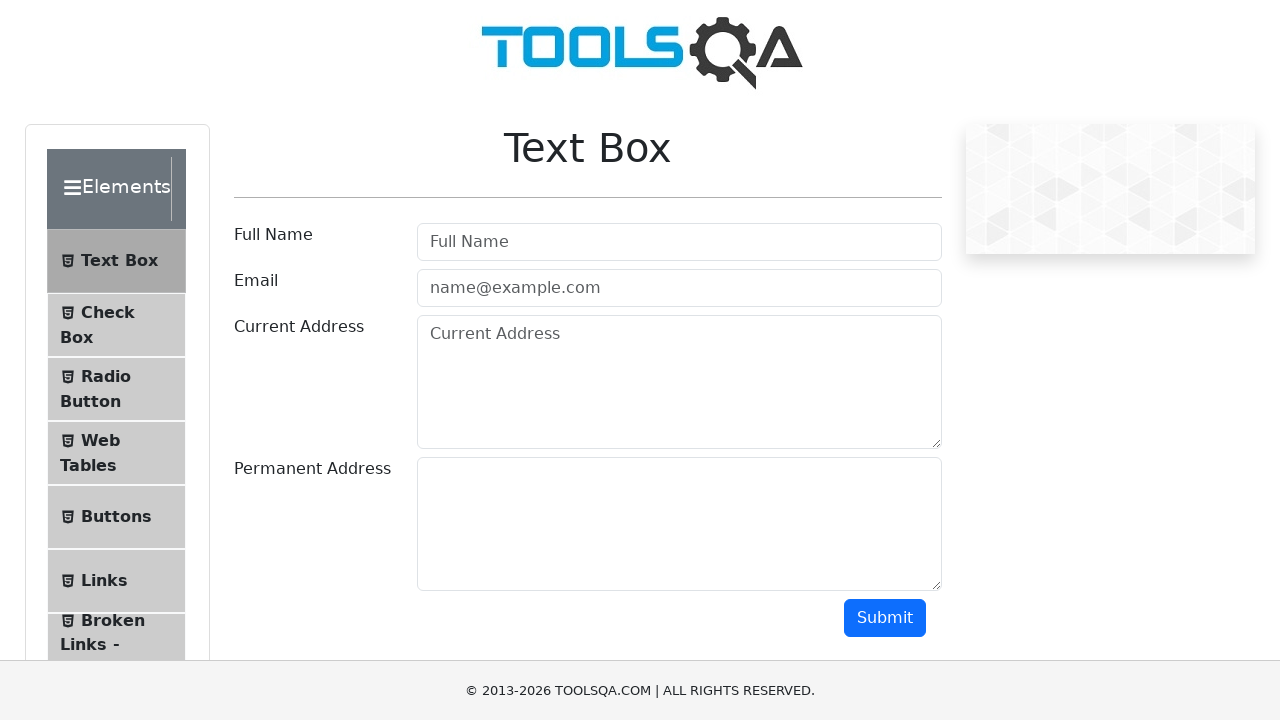

Sibling element loaded and is ready
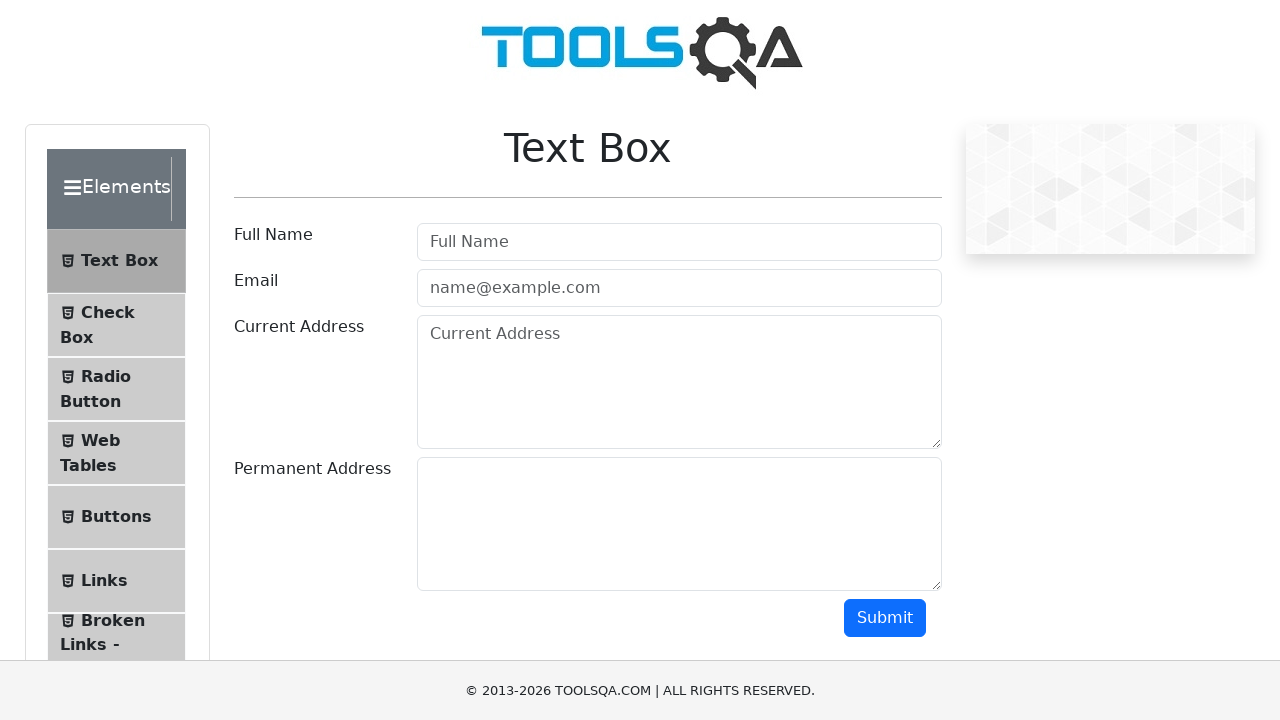

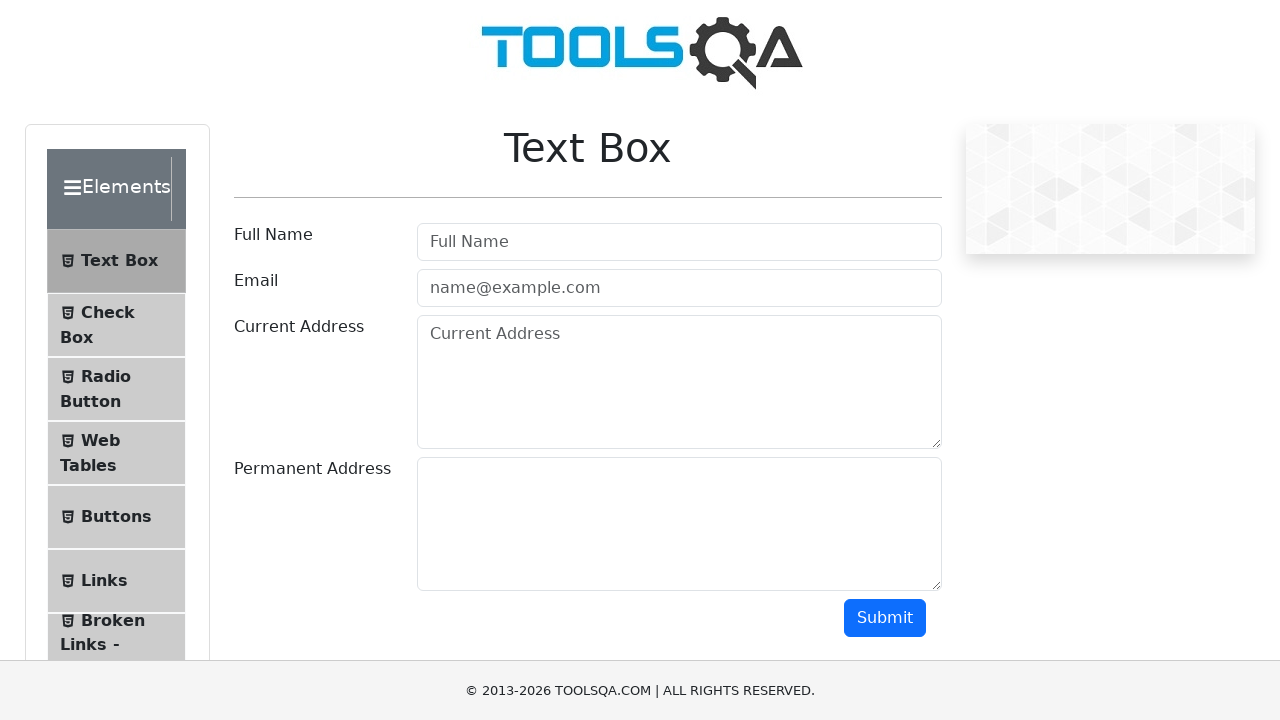